Tests checkbox functionality by finding all checkboxes on the page, checking their states using both getAttribute and isSelected methods, and asserting that the last checkbox is checked while the first is unchecked.

Starting URL: http://the-internet.herokuapp.com/checkboxes

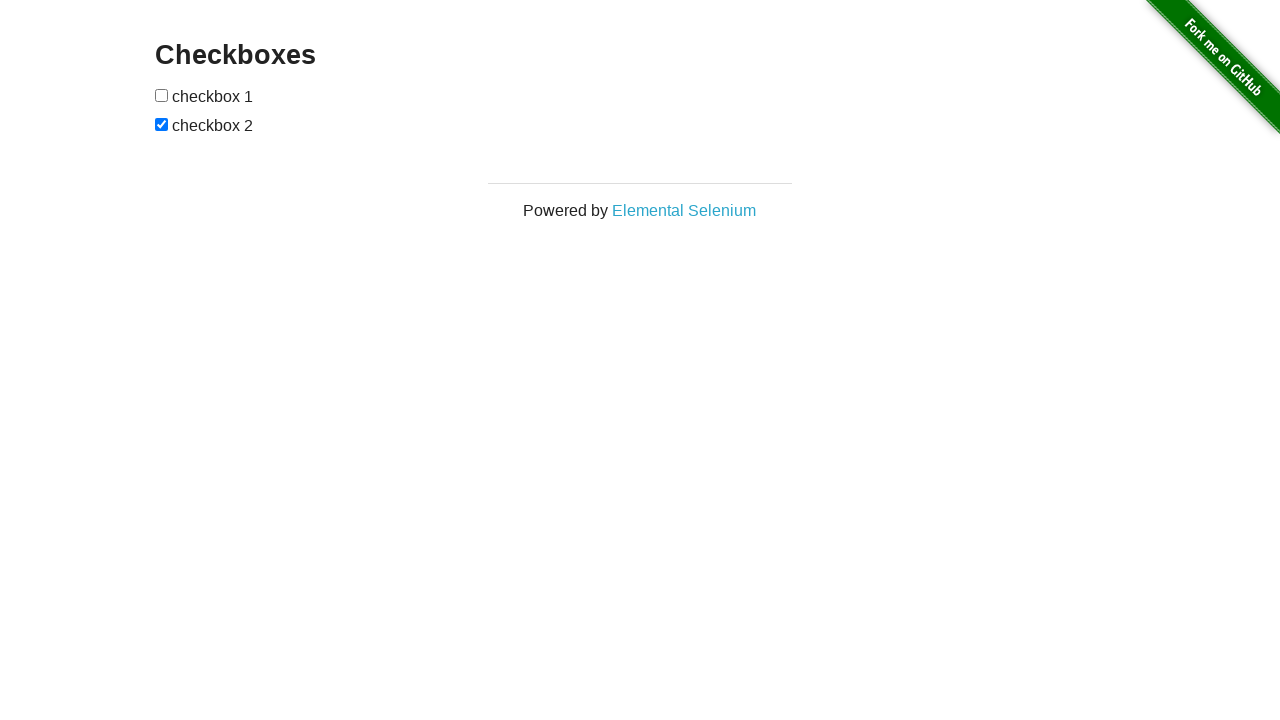

Waited for checkboxes to be present on the page
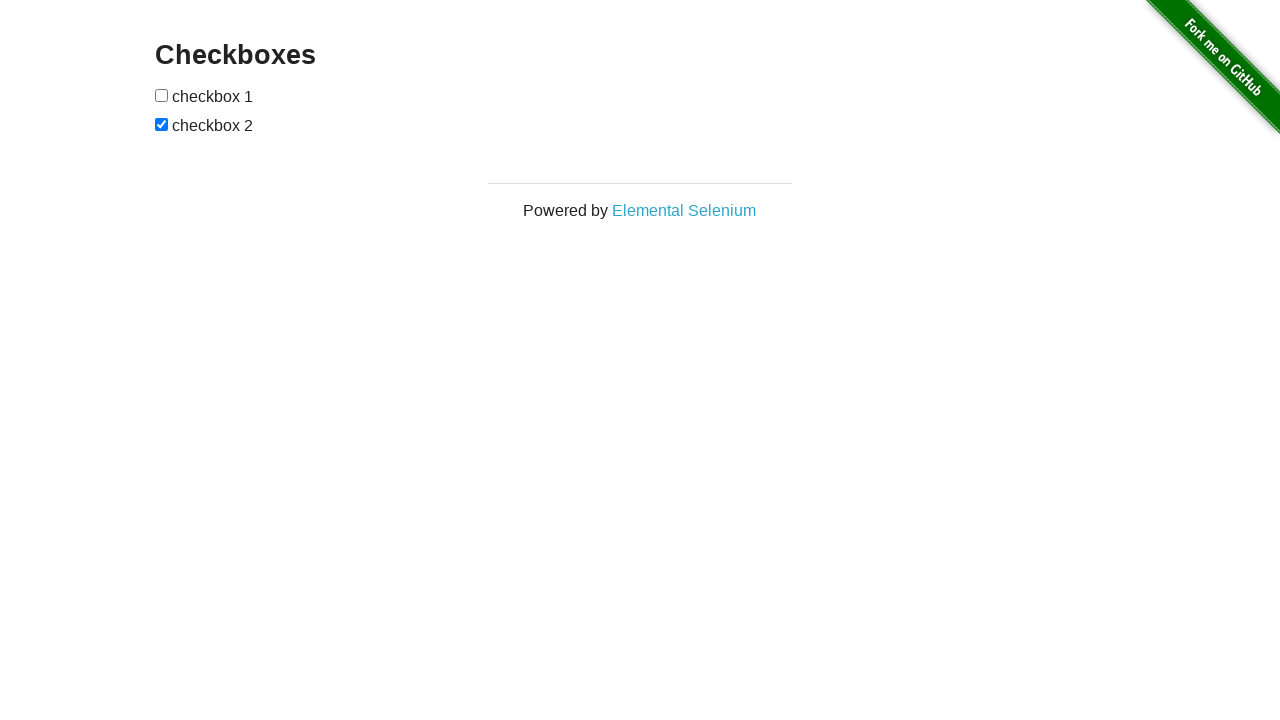

Located all checkboxes on the page
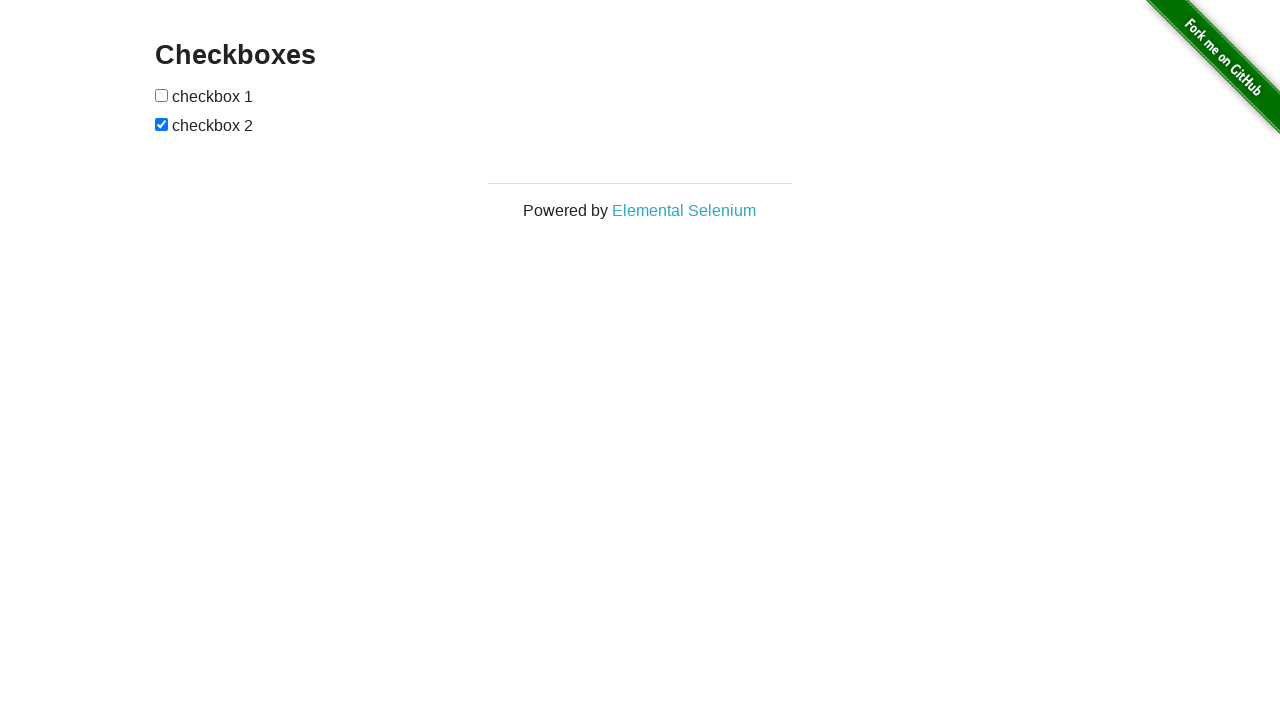

Selected the first checkbox element
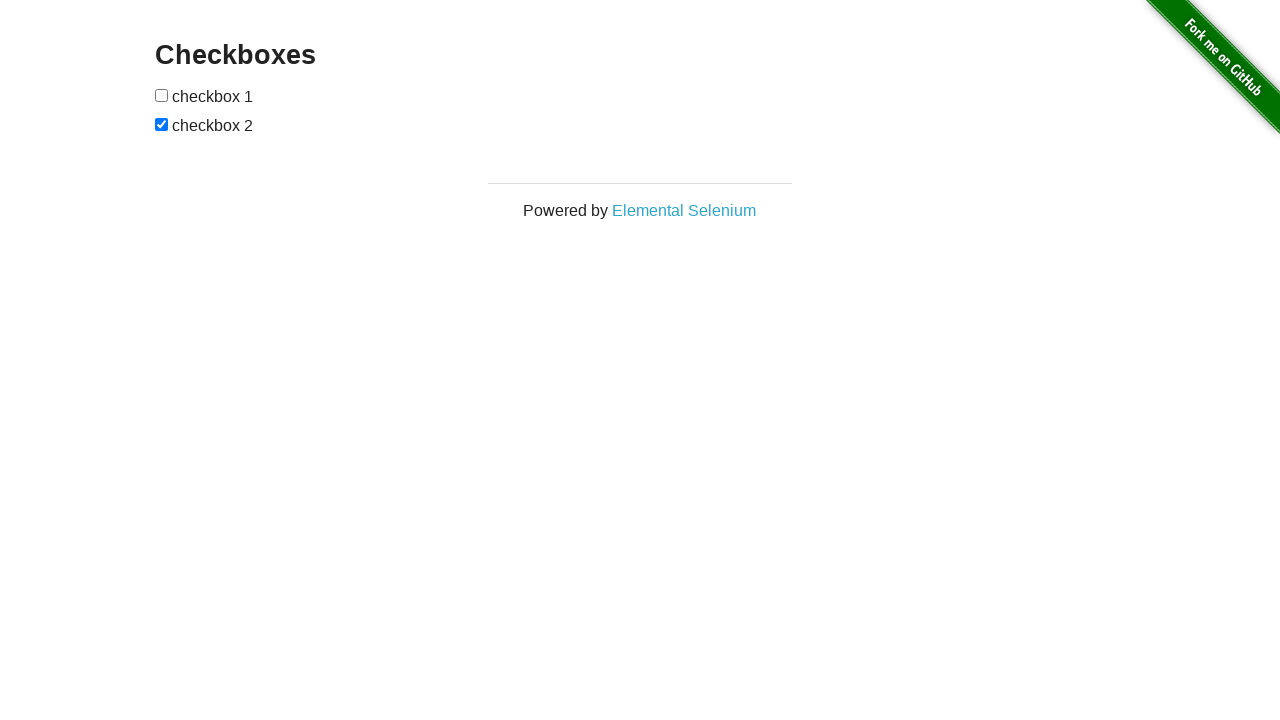

Verified that the first checkbox is unchecked
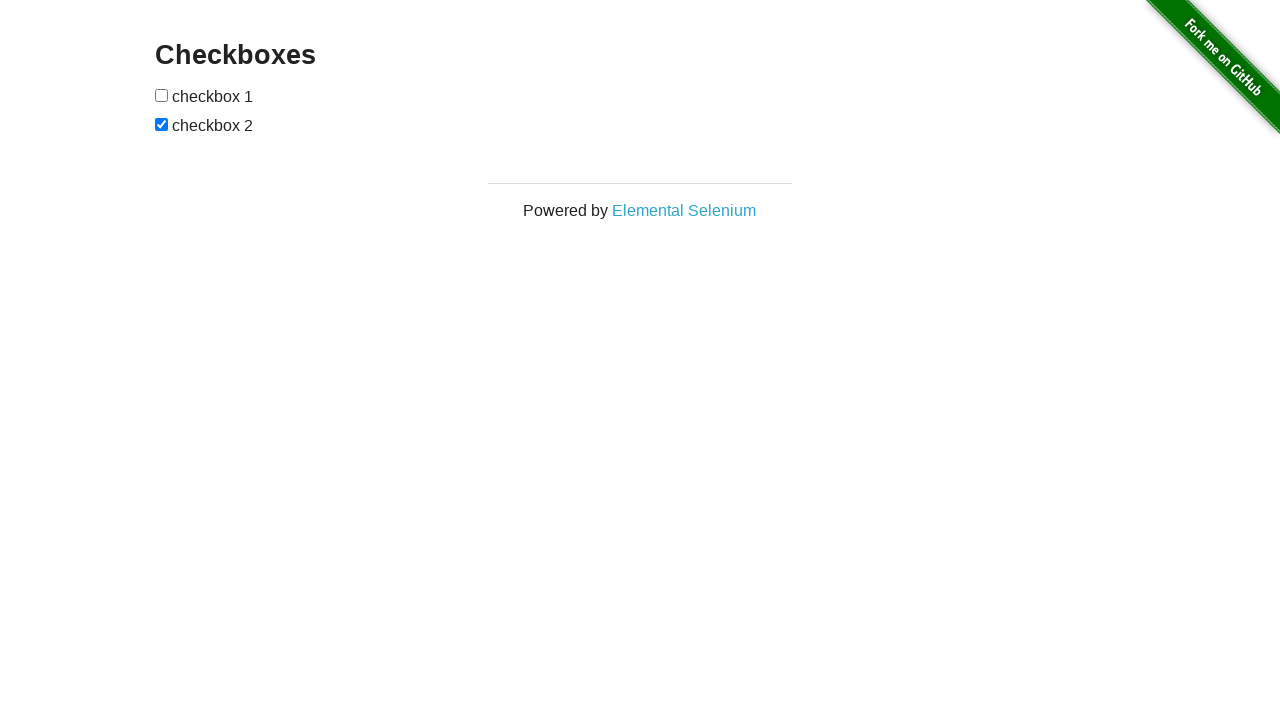

Selected the last checkbox element
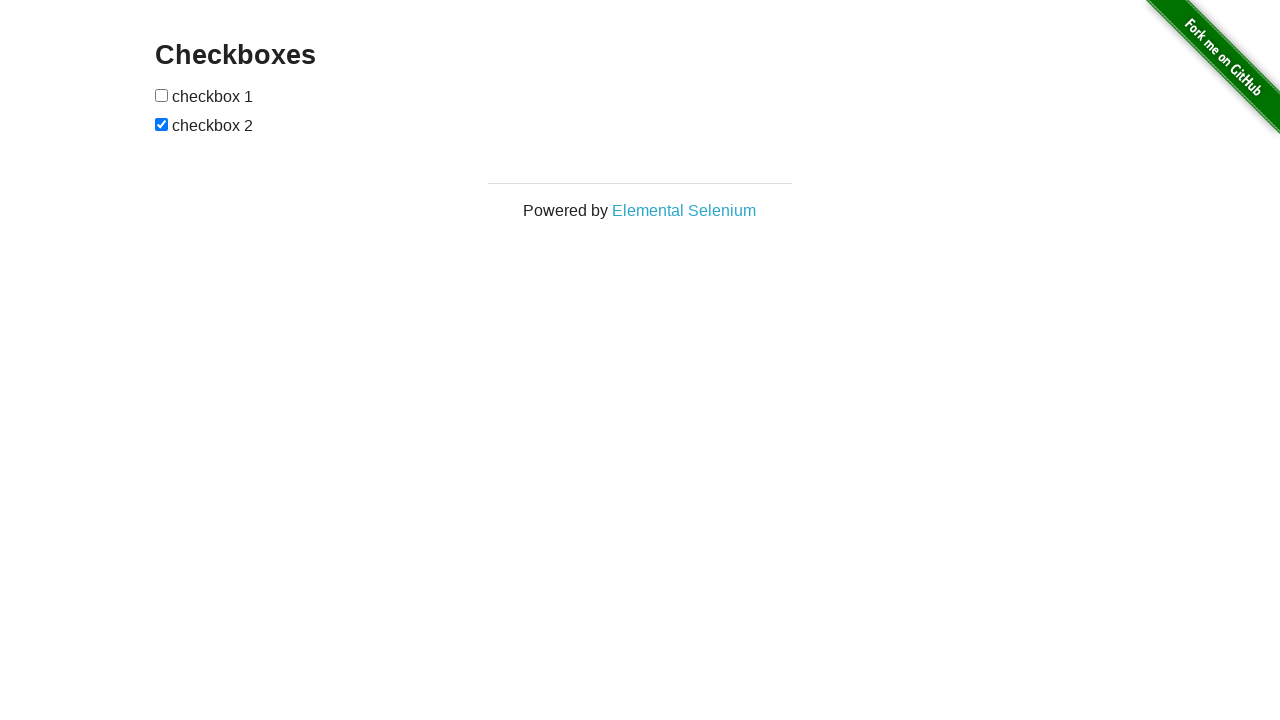

Verified that the last checkbox is checked
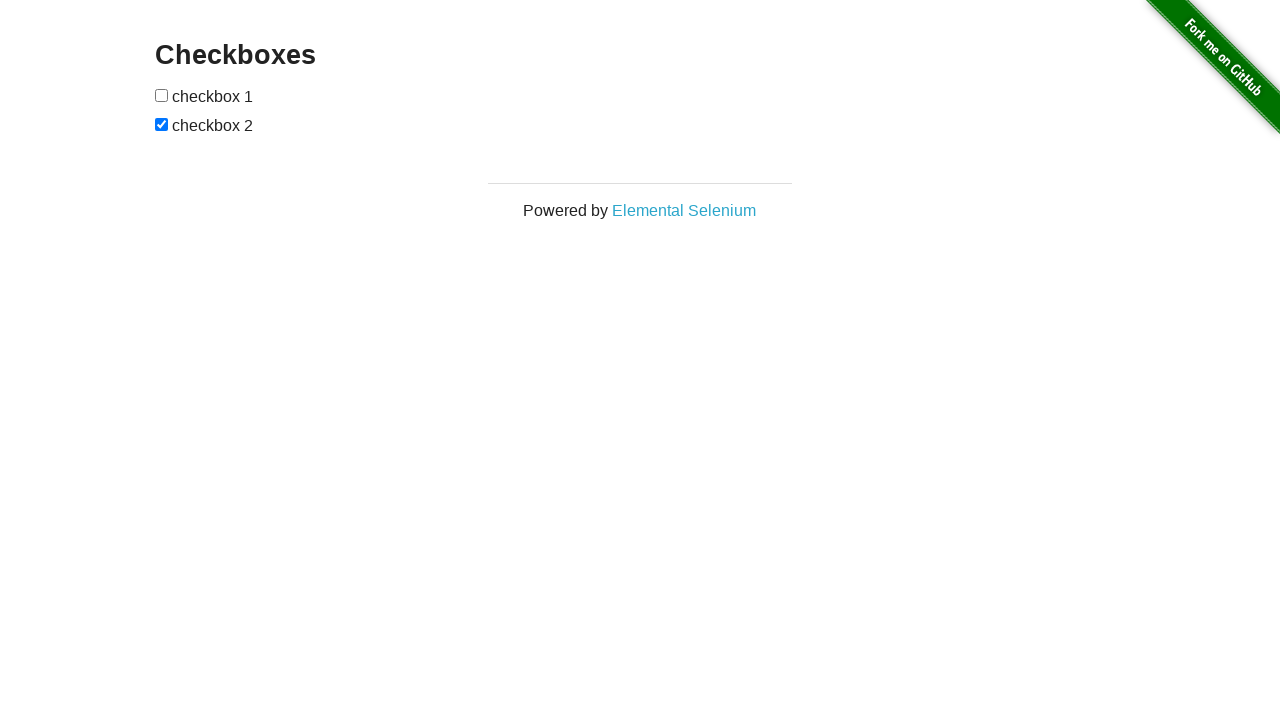

Clicked the first checkbox to check it at (162, 95) on input[type="checkbox"] >> nth=0
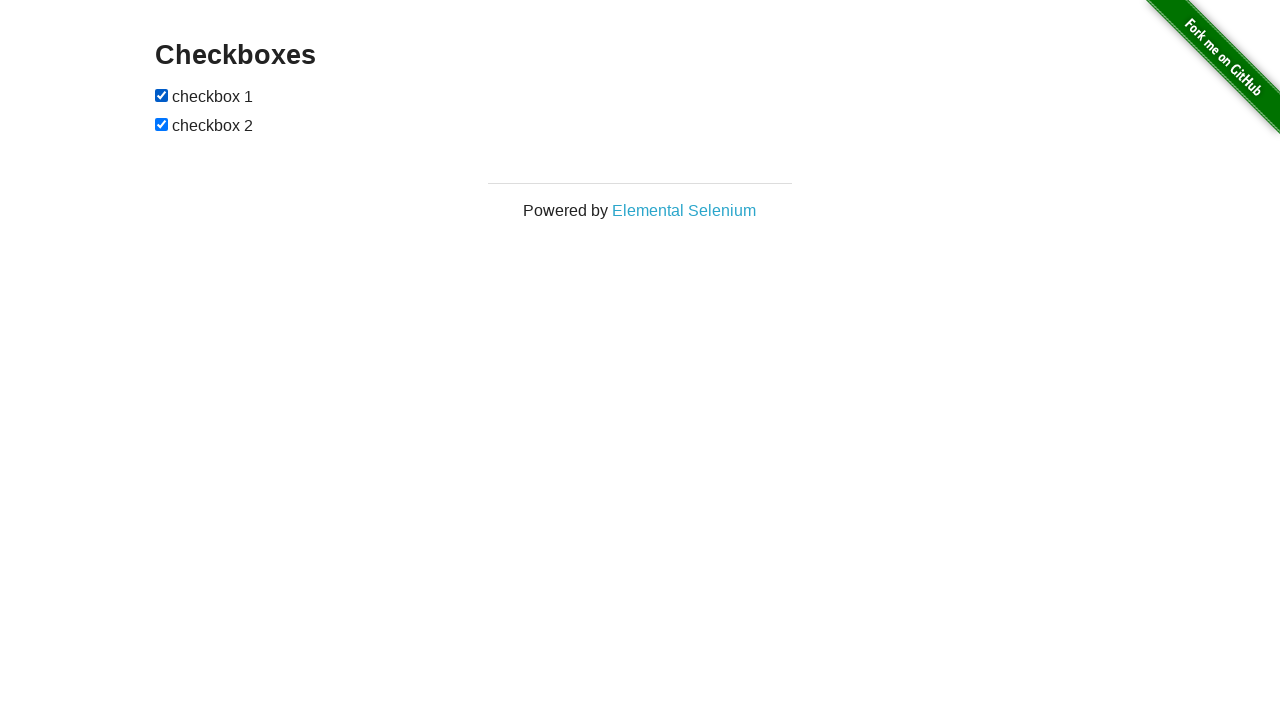

Verified that the first checkbox is now checked after clicking
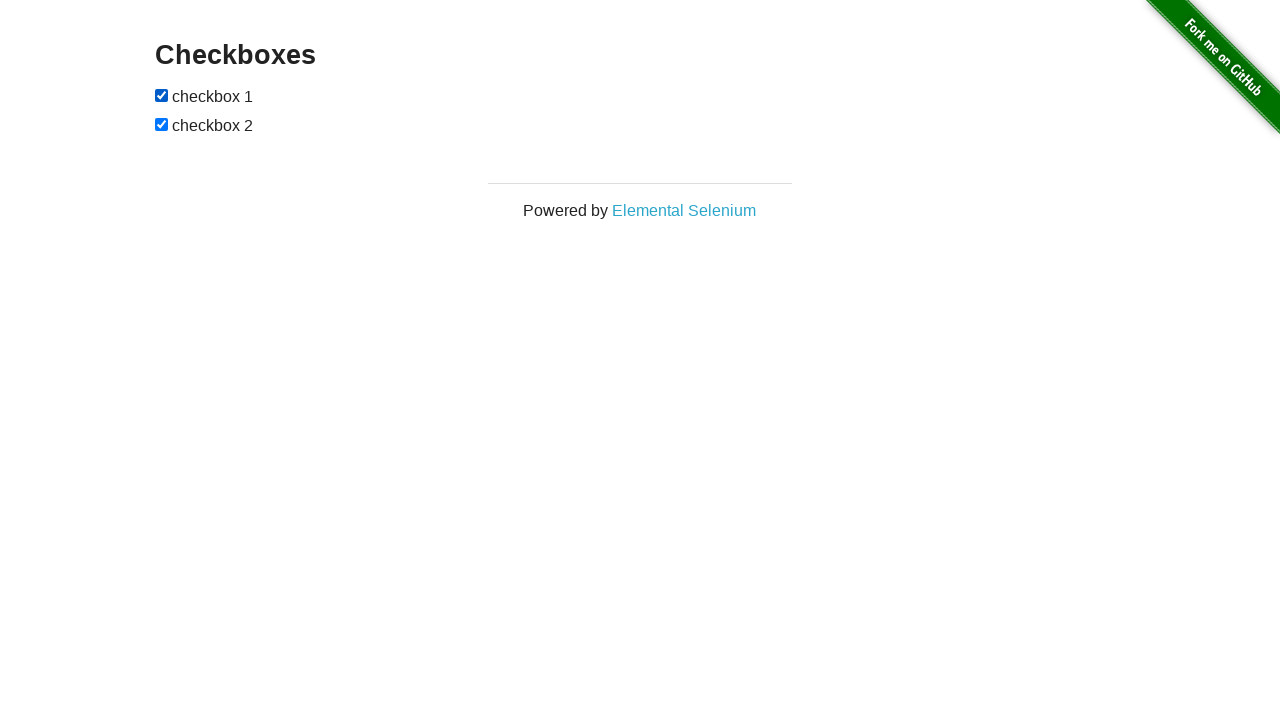

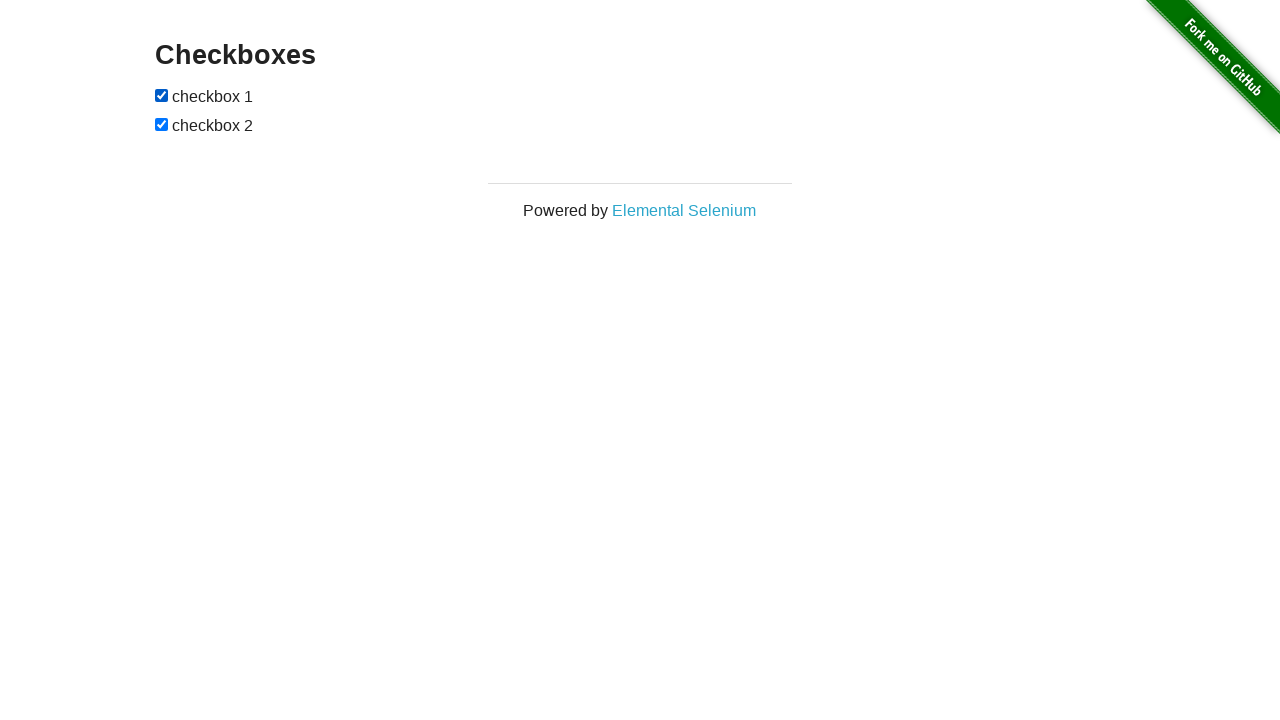